Opens the DemoQA website and verifies that the header logo image element is present on the page

Starting URL: https://demoqa.com/

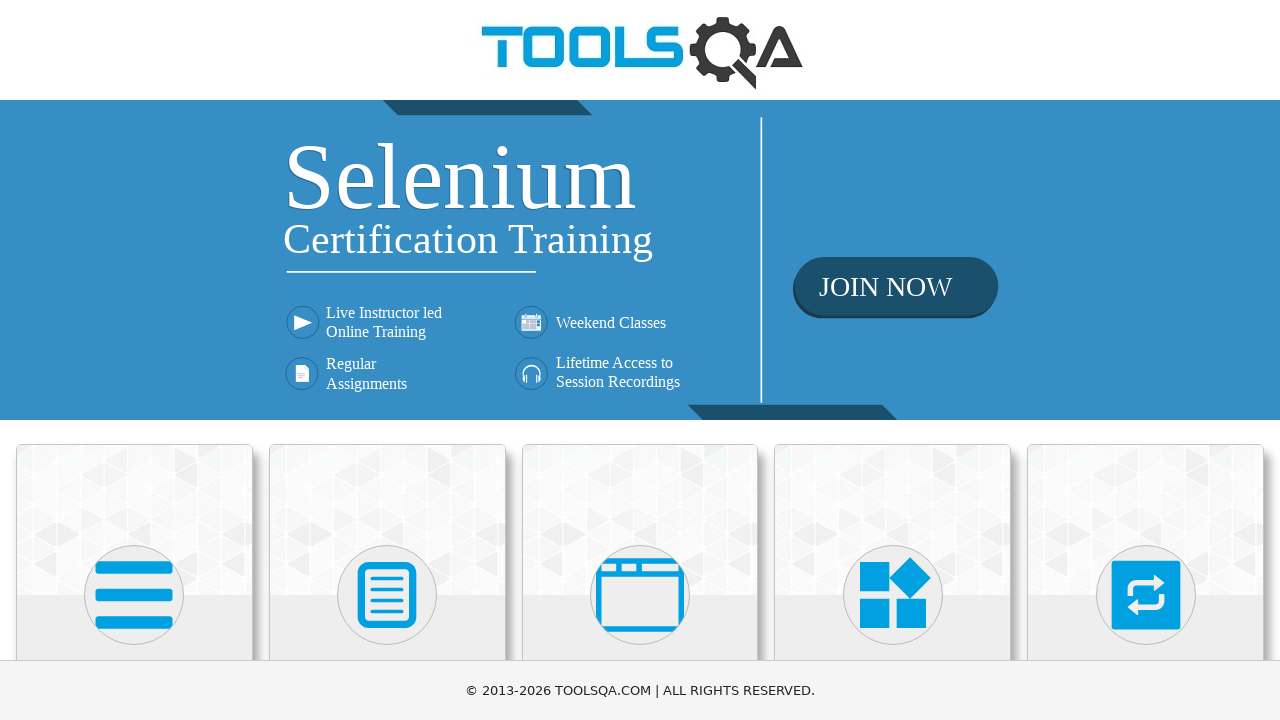

Navigated to DemoQA website at https://demoqa.com/
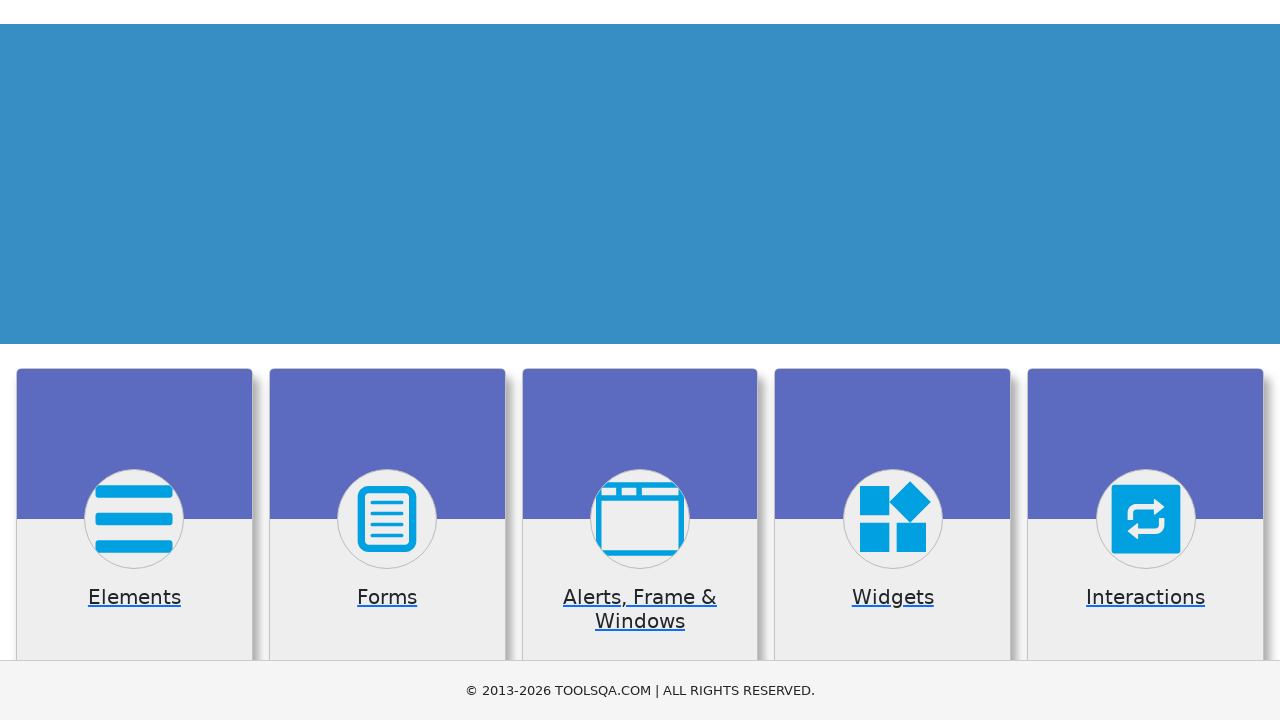

Waited for header logo image element to be visible
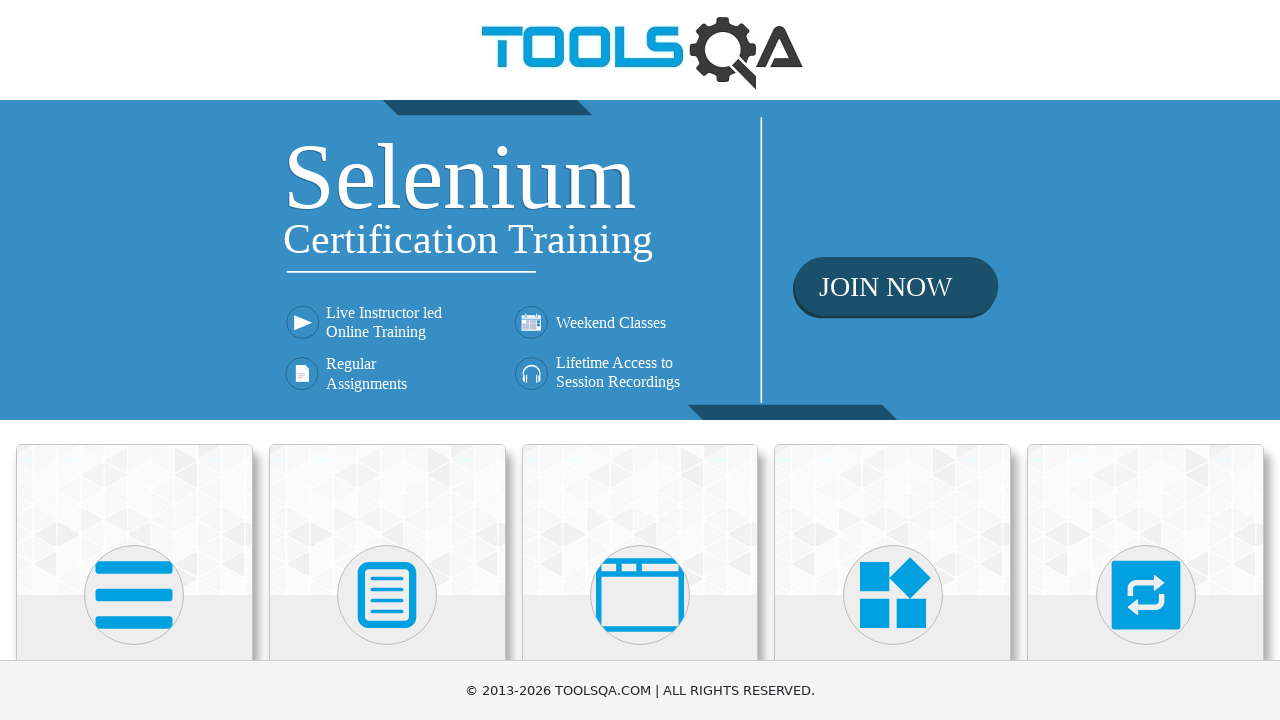

Verified that header logo image element is present and visible on the page
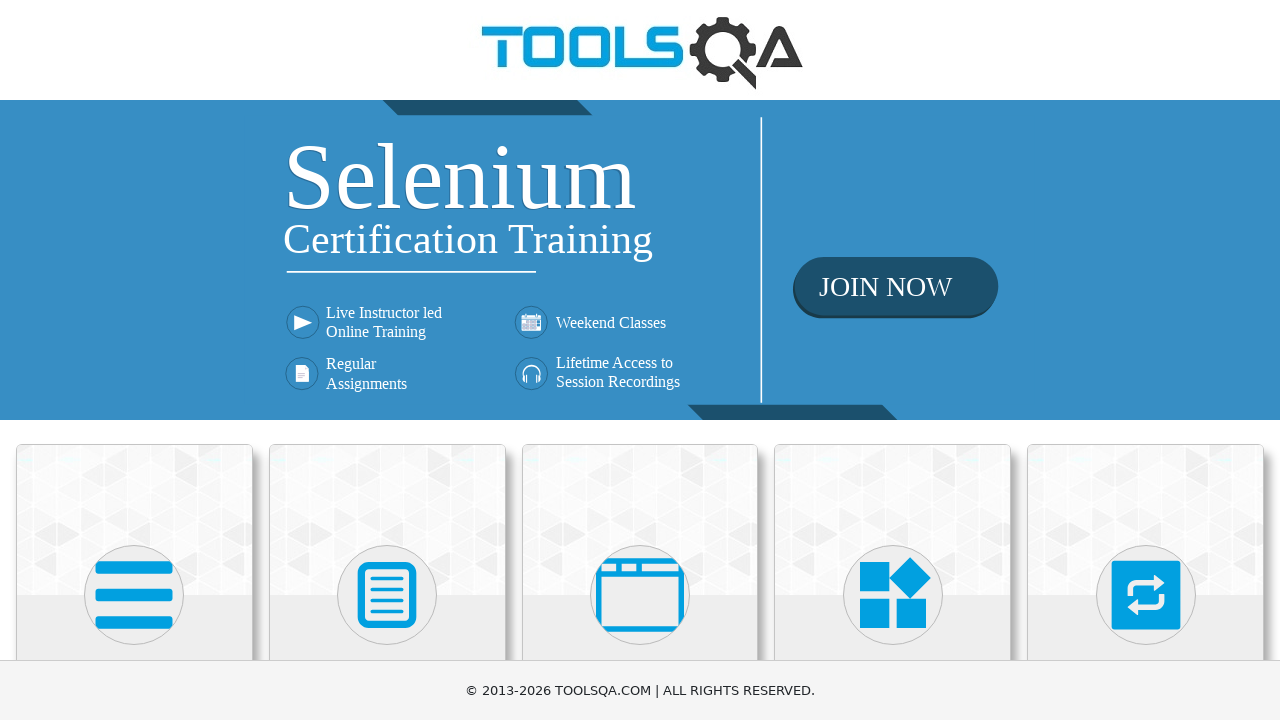

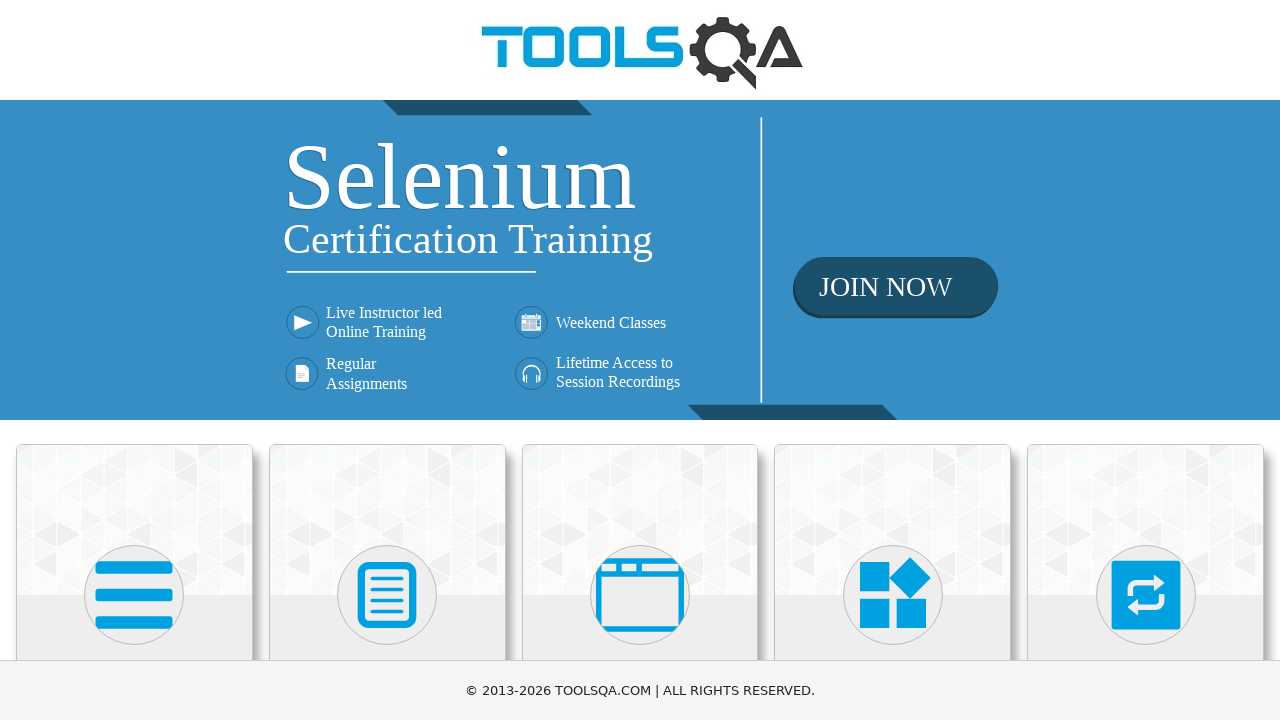